Tests browser back button navigation between filter views

Starting URL: https://demo.playwright.dev/todomvc

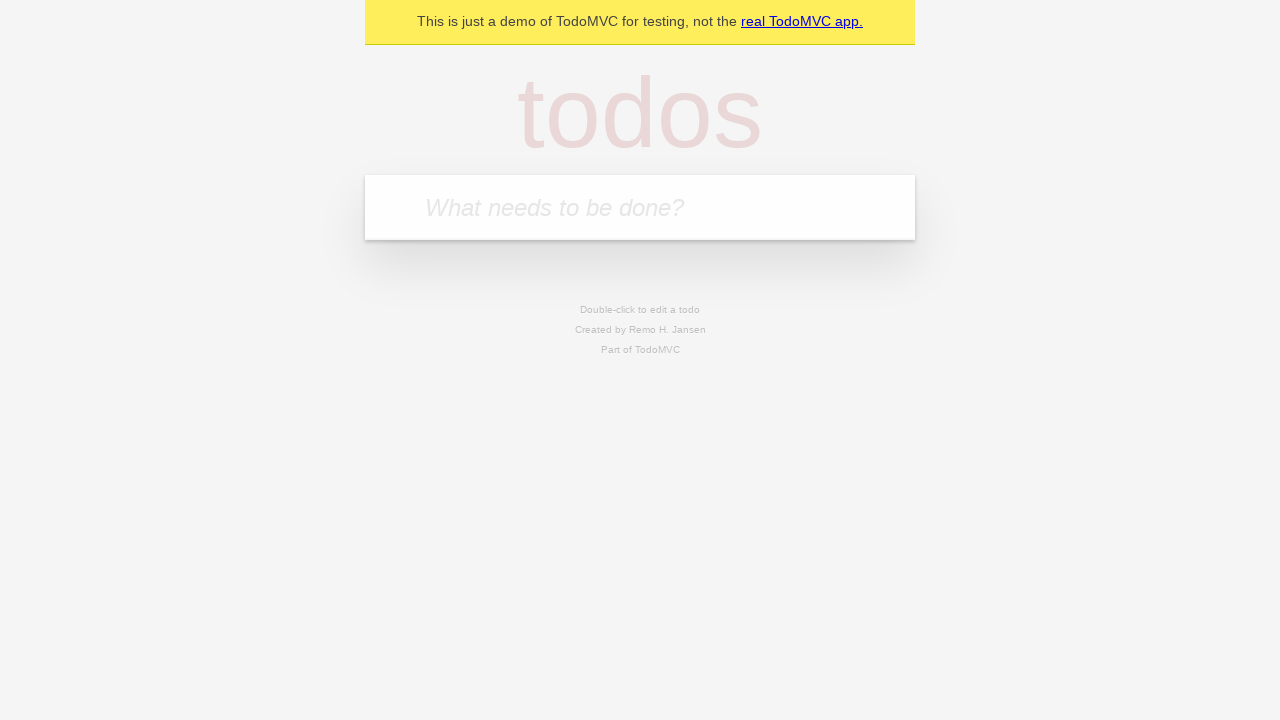

Filled first todo input with 'buy some cheese' on internal:attr=[placeholder="What needs to be done?"i]
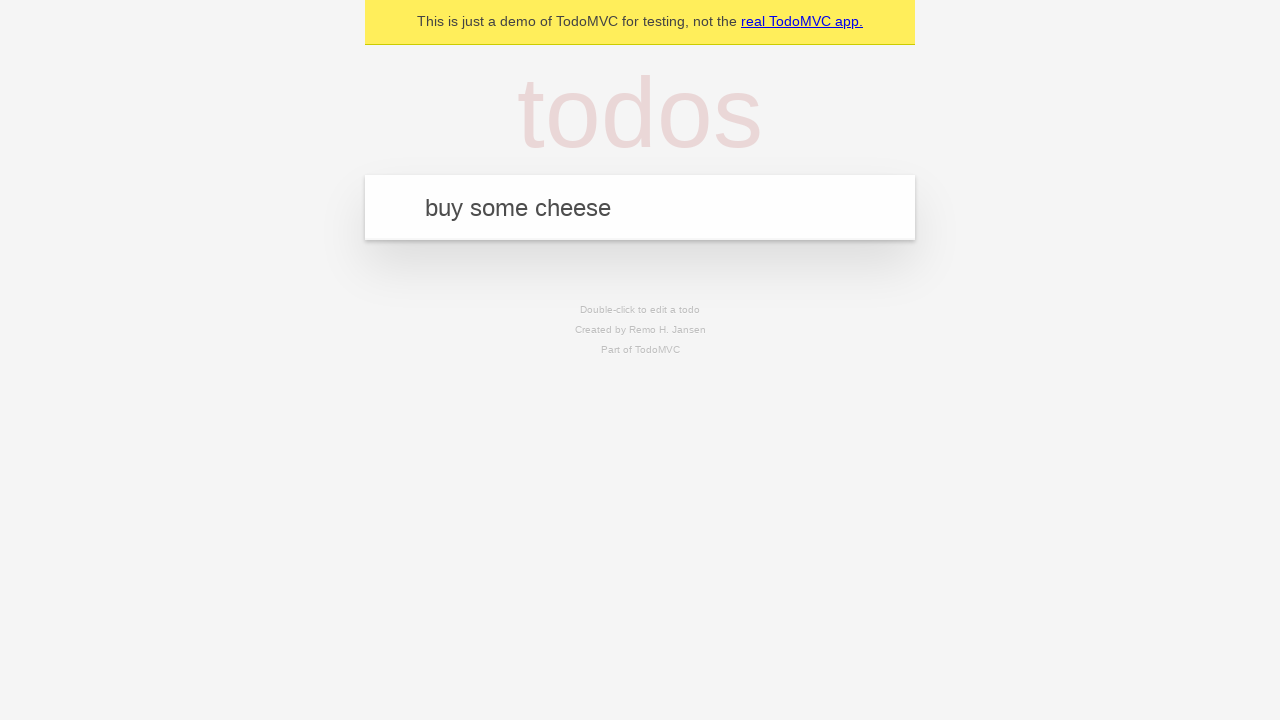

Pressed Enter to create first todo on internal:attr=[placeholder="What needs to be done?"i]
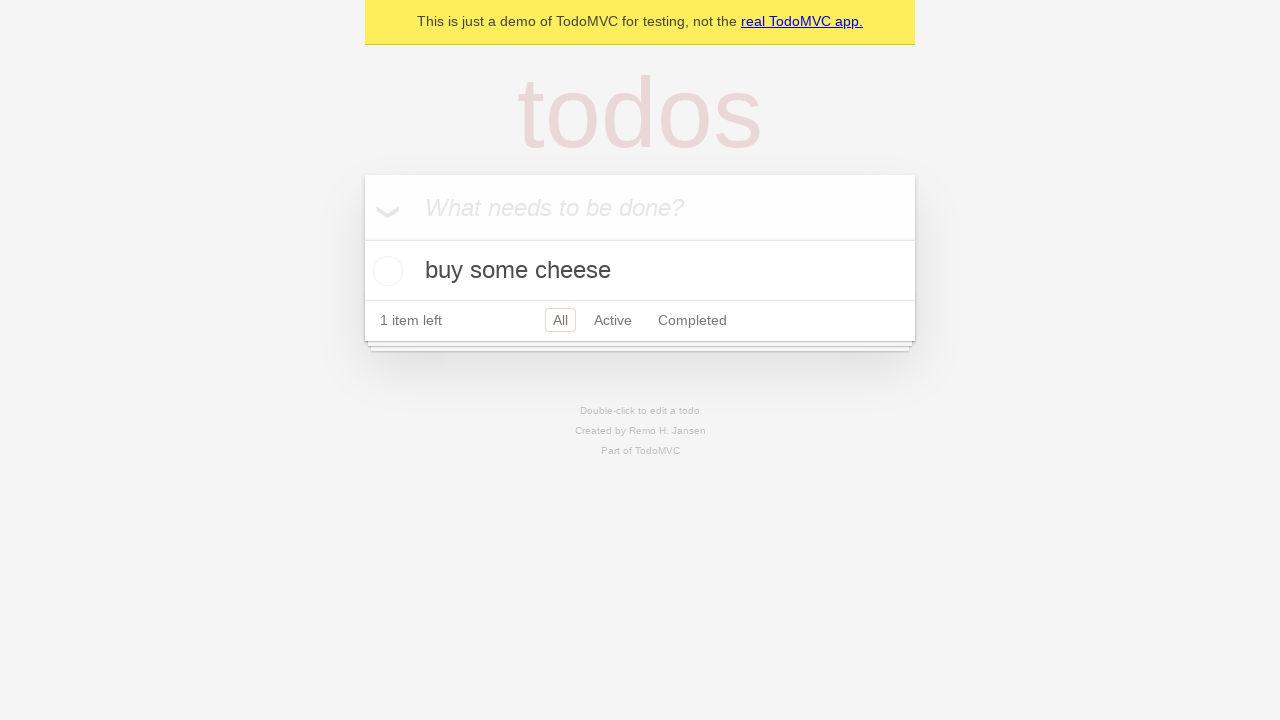

Filled second todo input with 'feed the cat' on internal:attr=[placeholder="What needs to be done?"i]
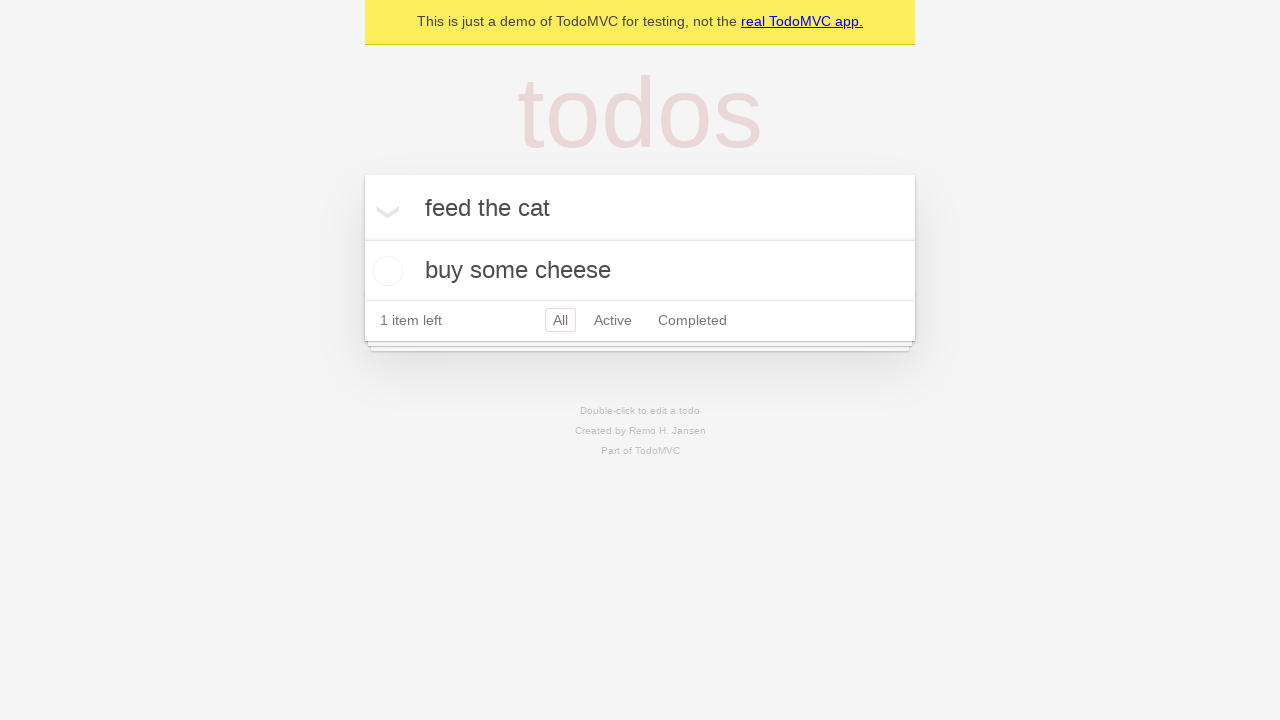

Pressed Enter to create second todo on internal:attr=[placeholder="What needs to be done?"i]
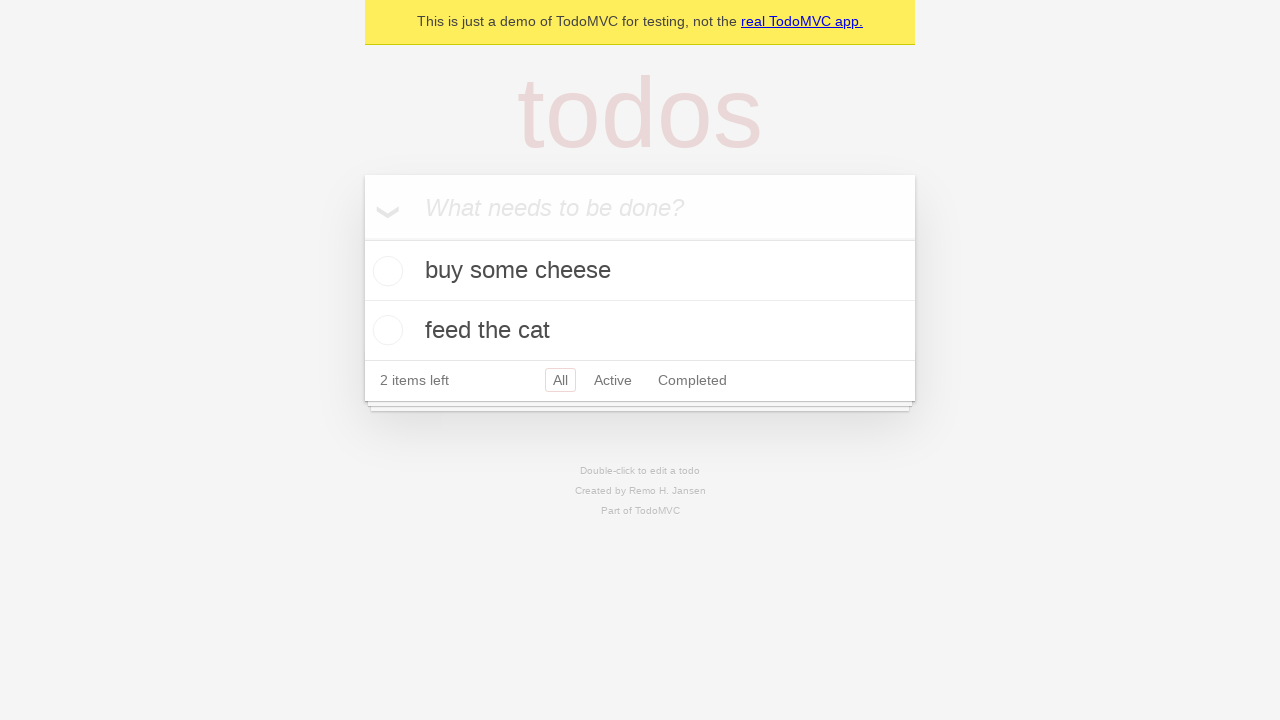

Filled third todo input with 'book a doctors appointment' on internal:attr=[placeholder="What needs to be done?"i]
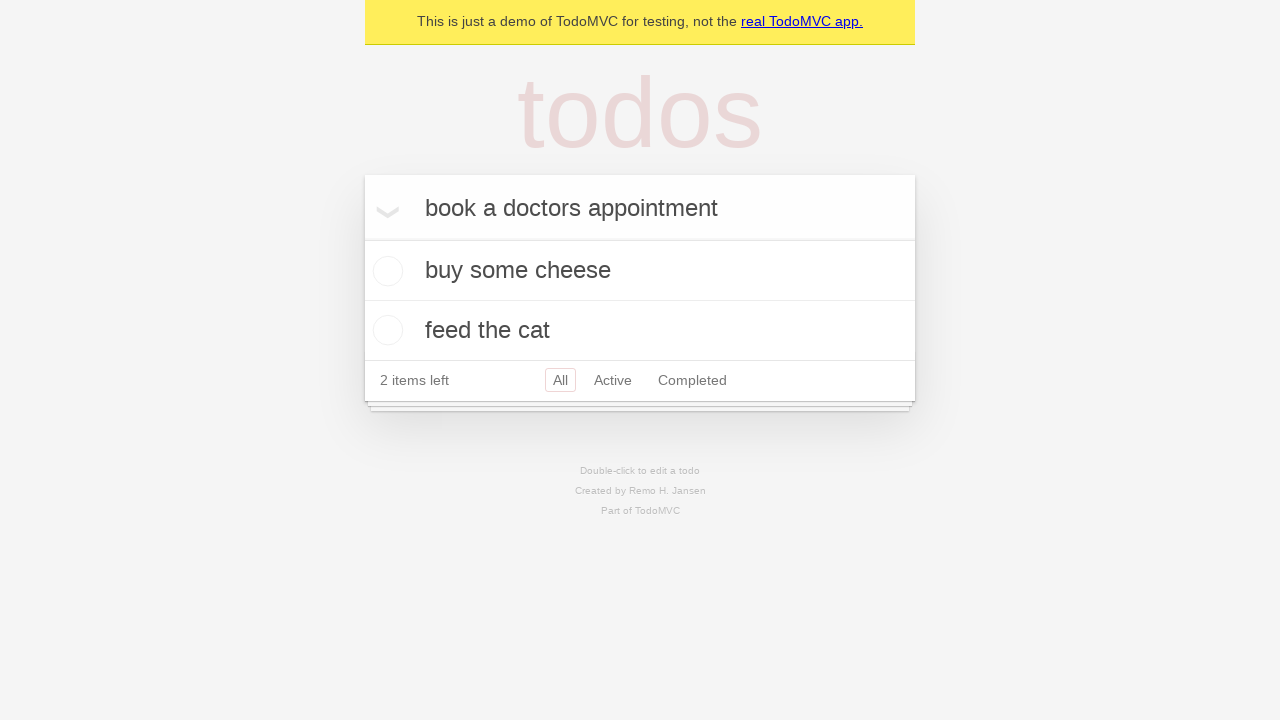

Pressed Enter to create third todo on internal:attr=[placeholder="What needs to be done?"i]
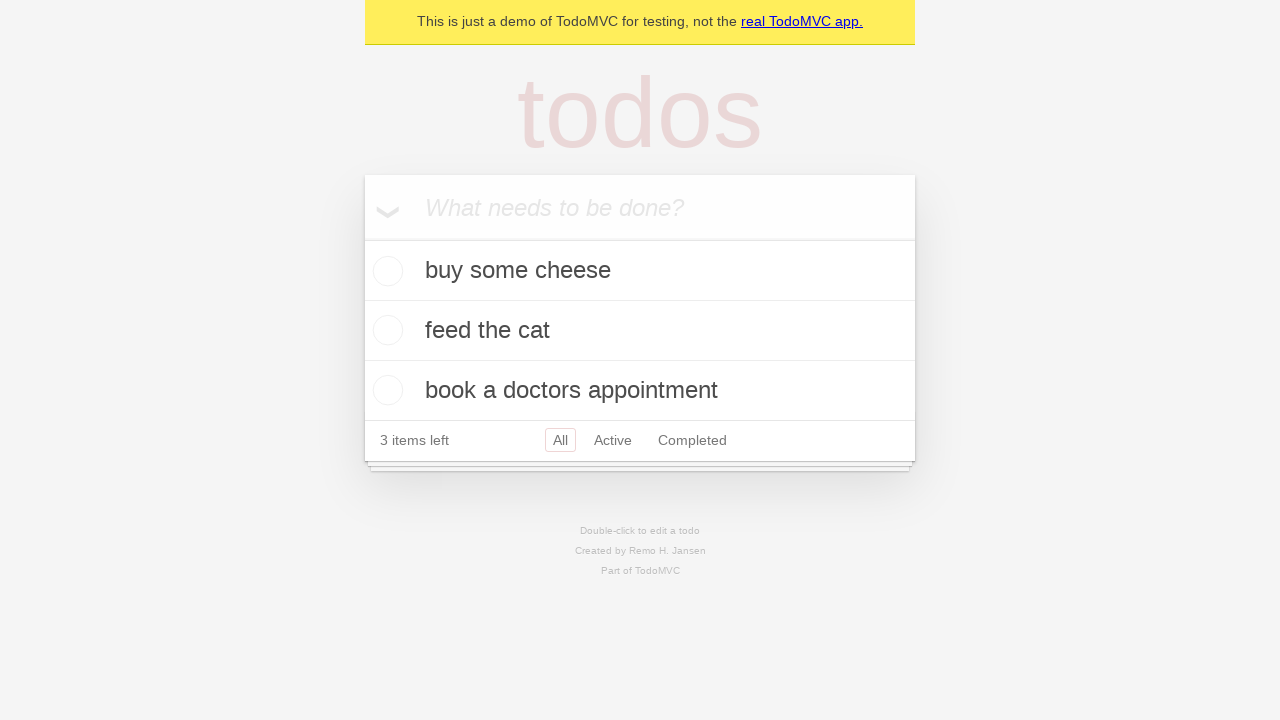

Waited for todo items to load
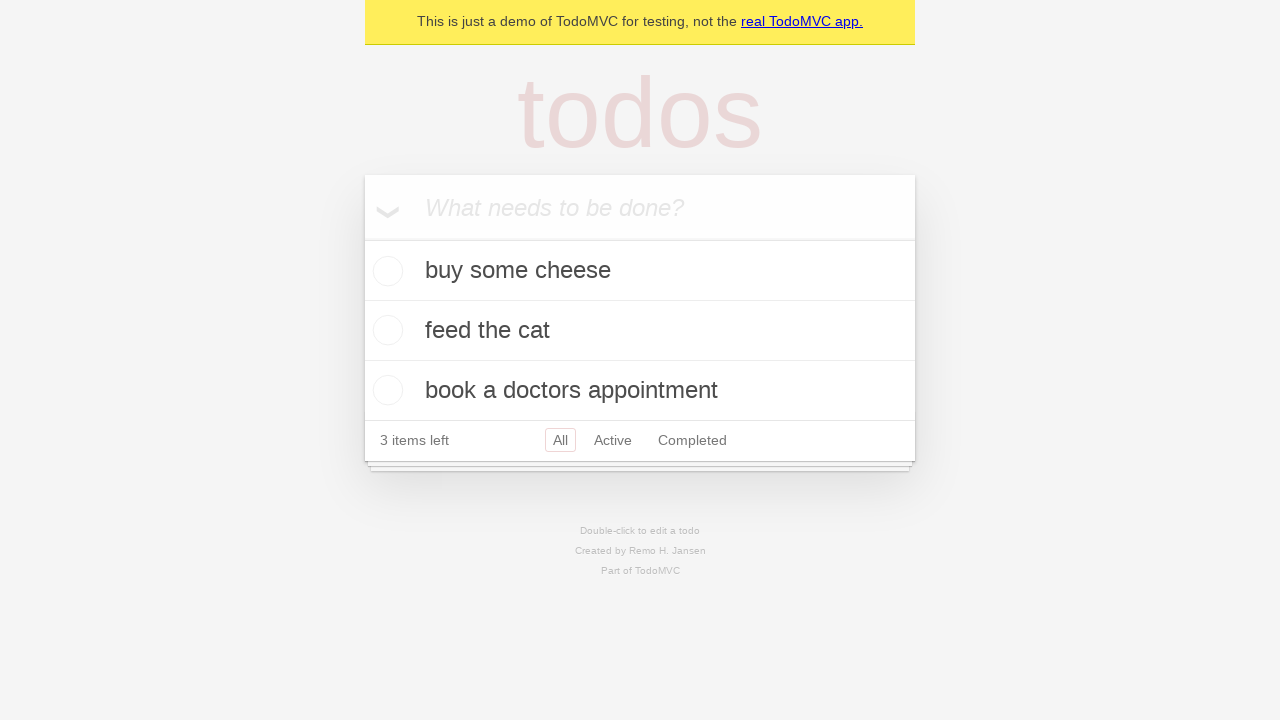

Checked the second todo item at (385, 330) on internal:testid=[data-testid="todo-item"s] >> nth=1 >> internal:role=checkbox
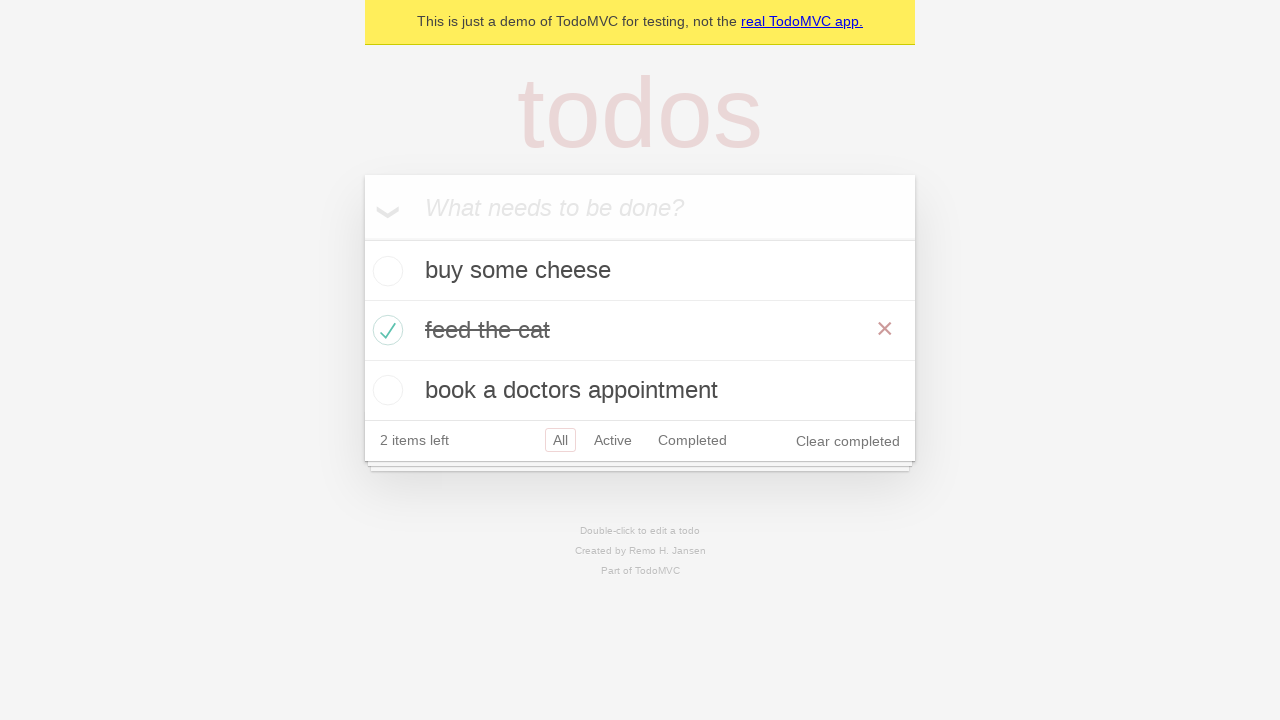

Clicked 'All' filter link at (560, 440) on internal:role=link[name="All"i]
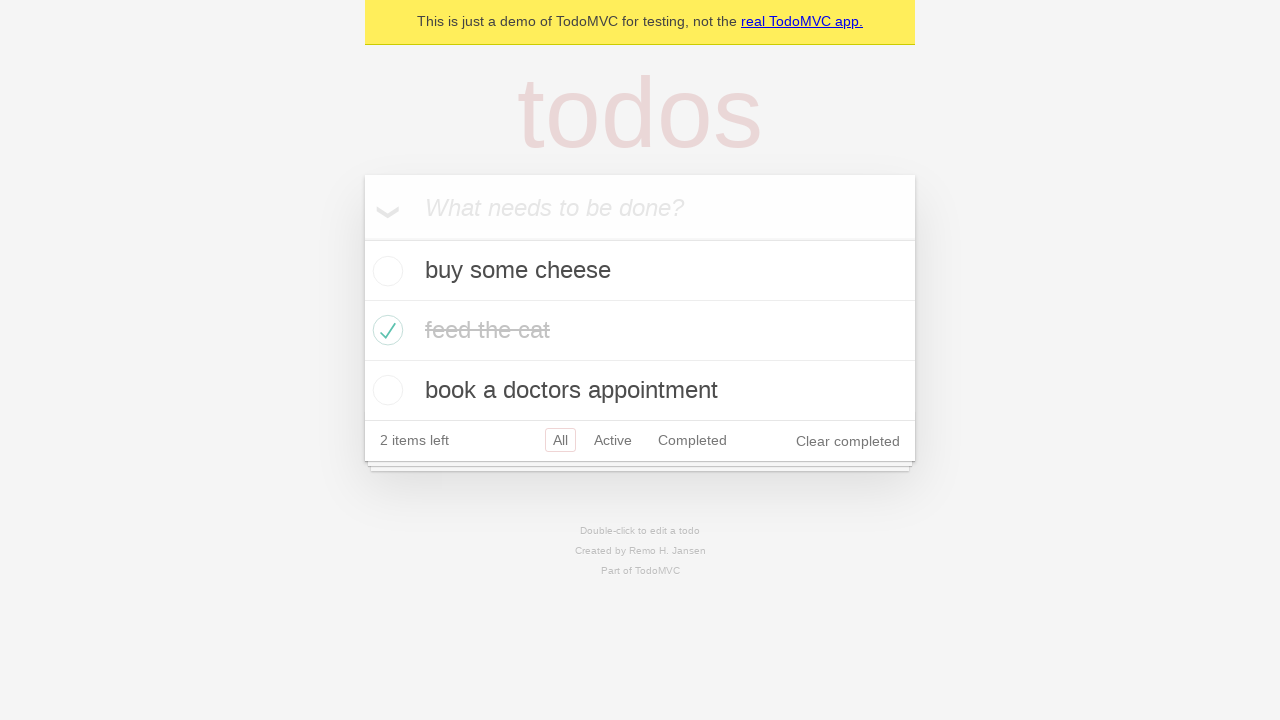

Clicked 'Active' filter link at (613, 440) on internal:role=link[name="Active"i]
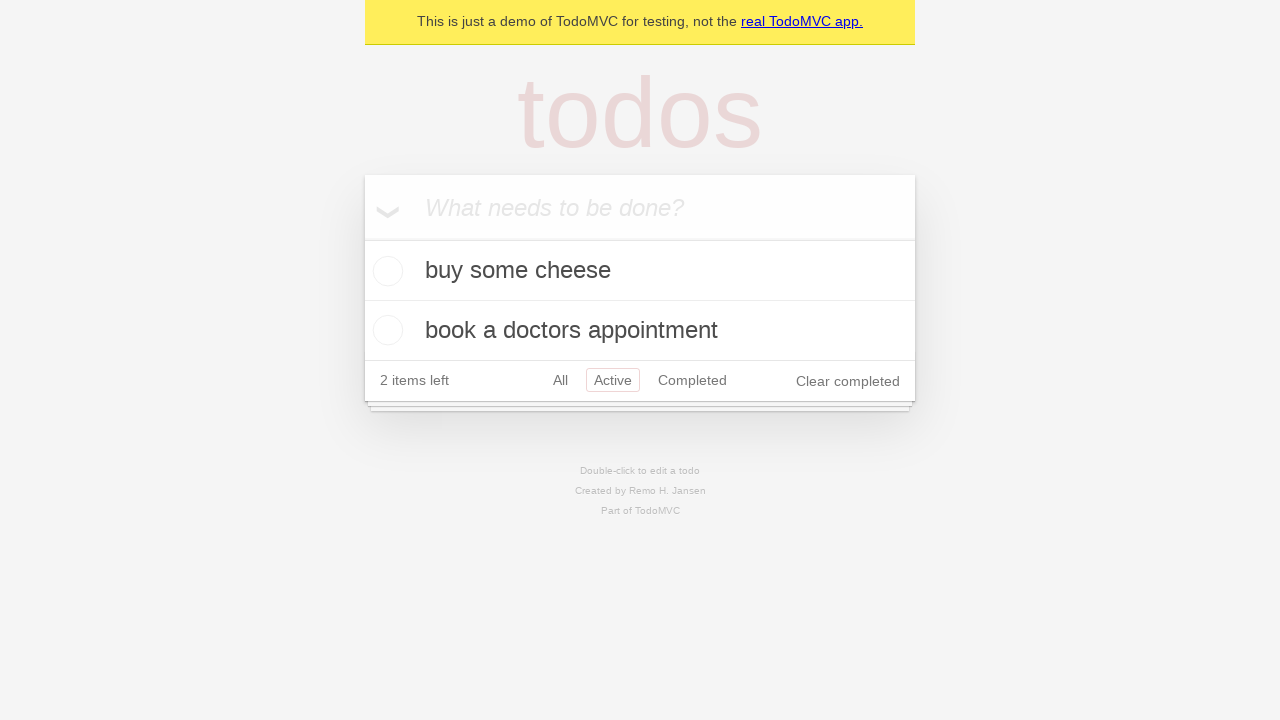

Clicked 'Completed' filter link at (692, 380) on internal:role=link[name="Completed"i]
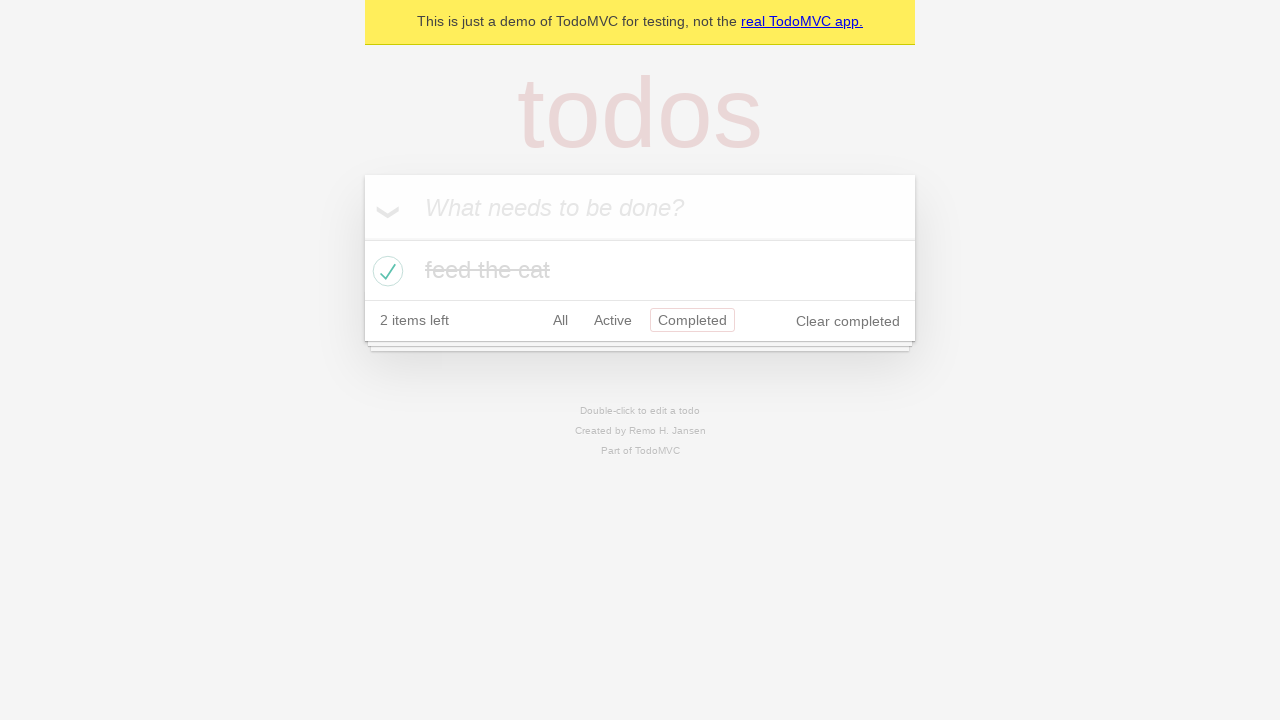

Navigated back from Completed filter to Active filter
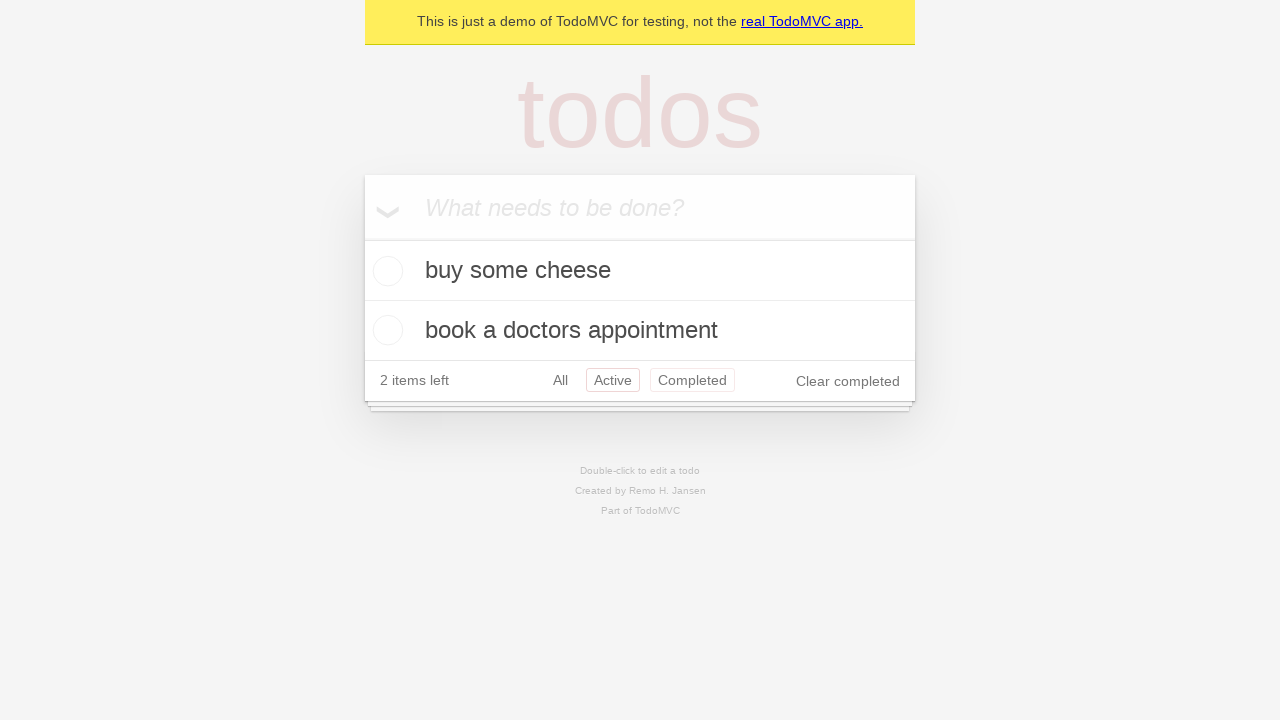

Navigated back from Active filter to All filter
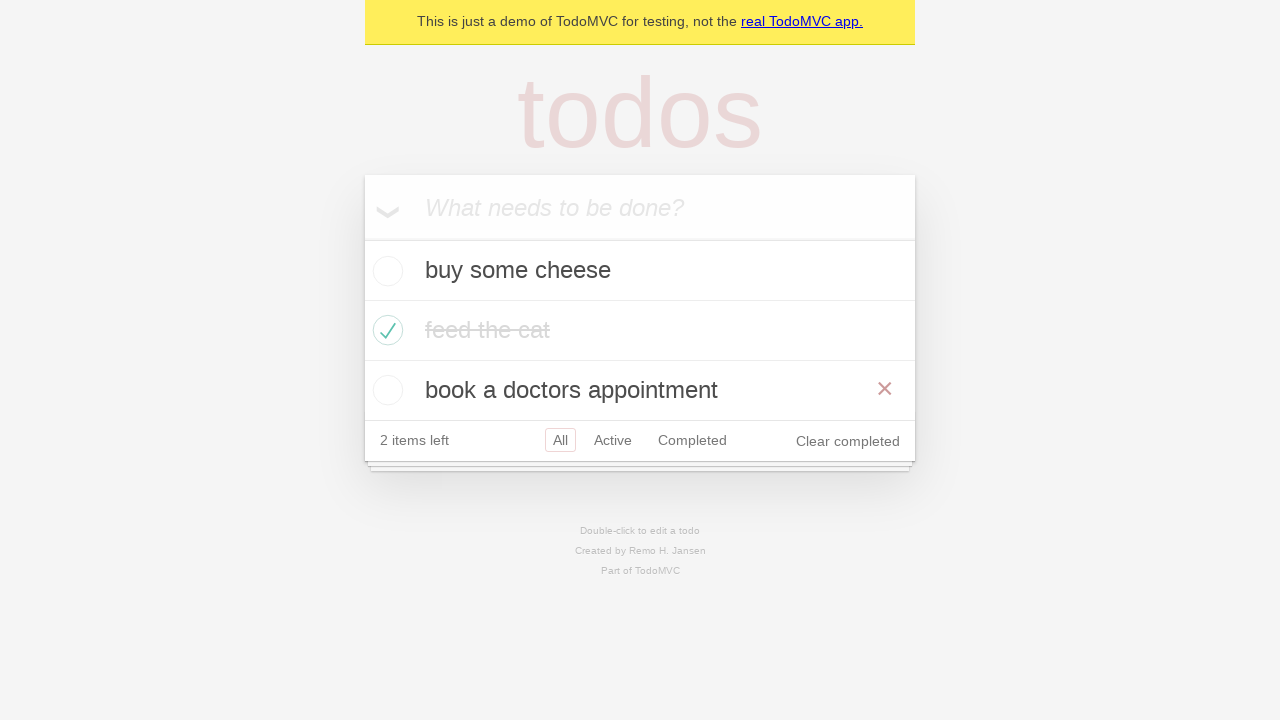

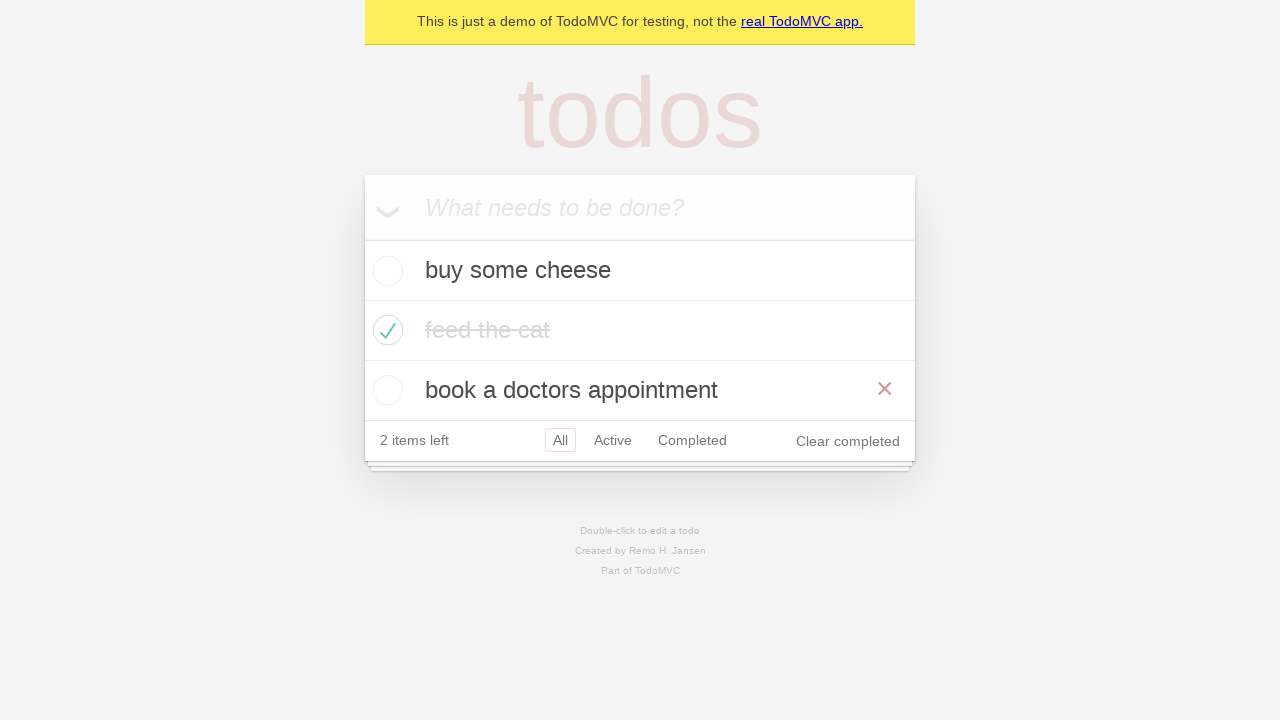